Tests that accepting (confirming) a JS Confirm alert displays the OK message on the page

Starting URL: http://the-internet.herokuapp.com/javascript_alerts

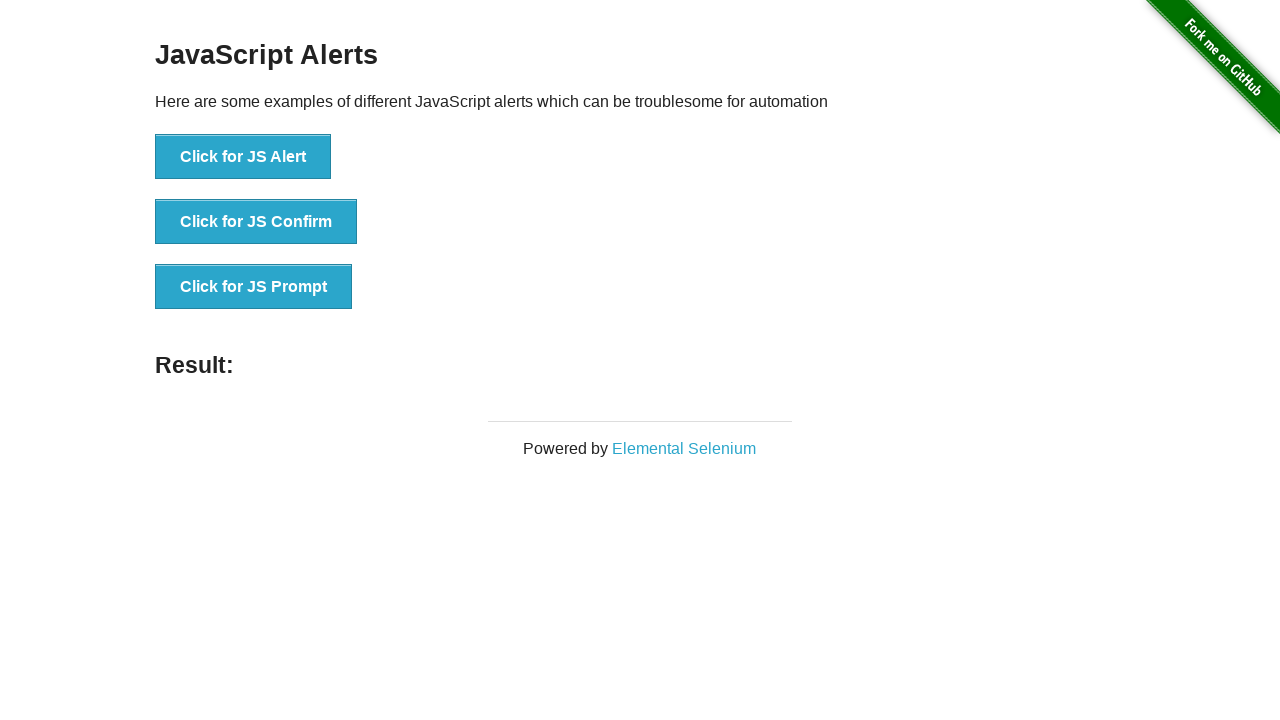

Set up dialog handler to accept the JS Confirm alert
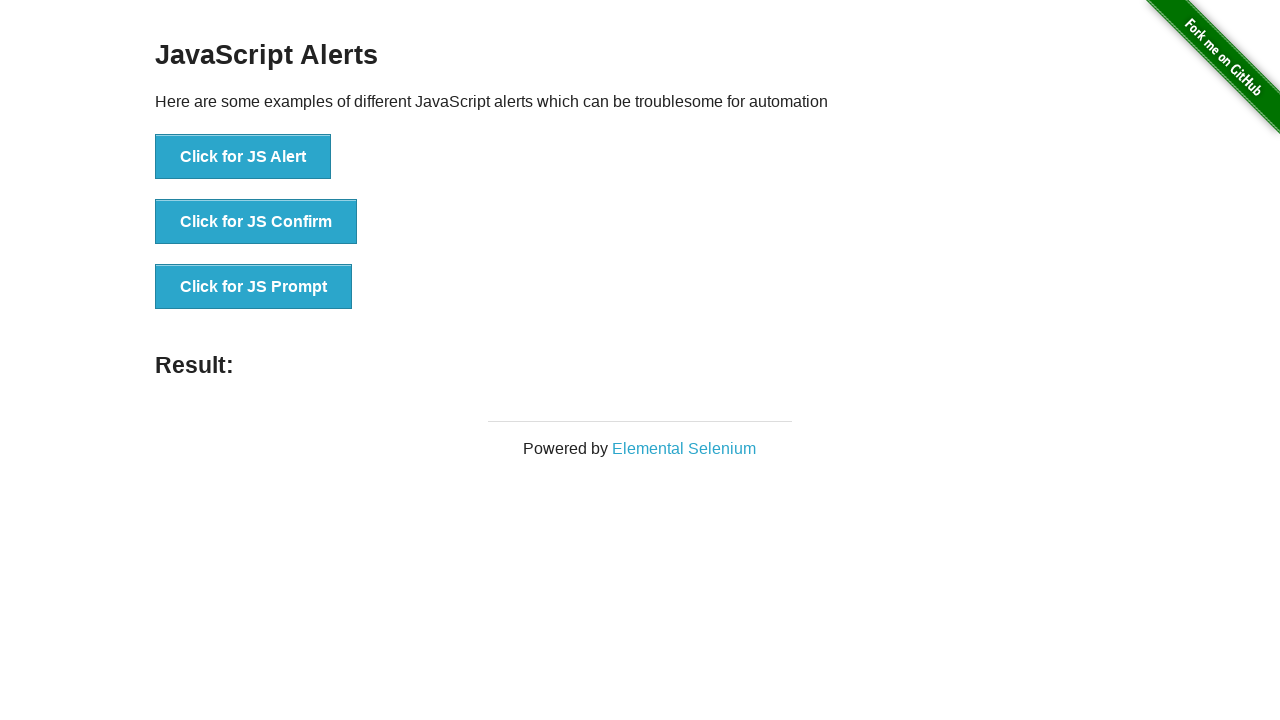

Clicked the JS Confirm button at (256, 222) on button[onclick='jsConfirm()']
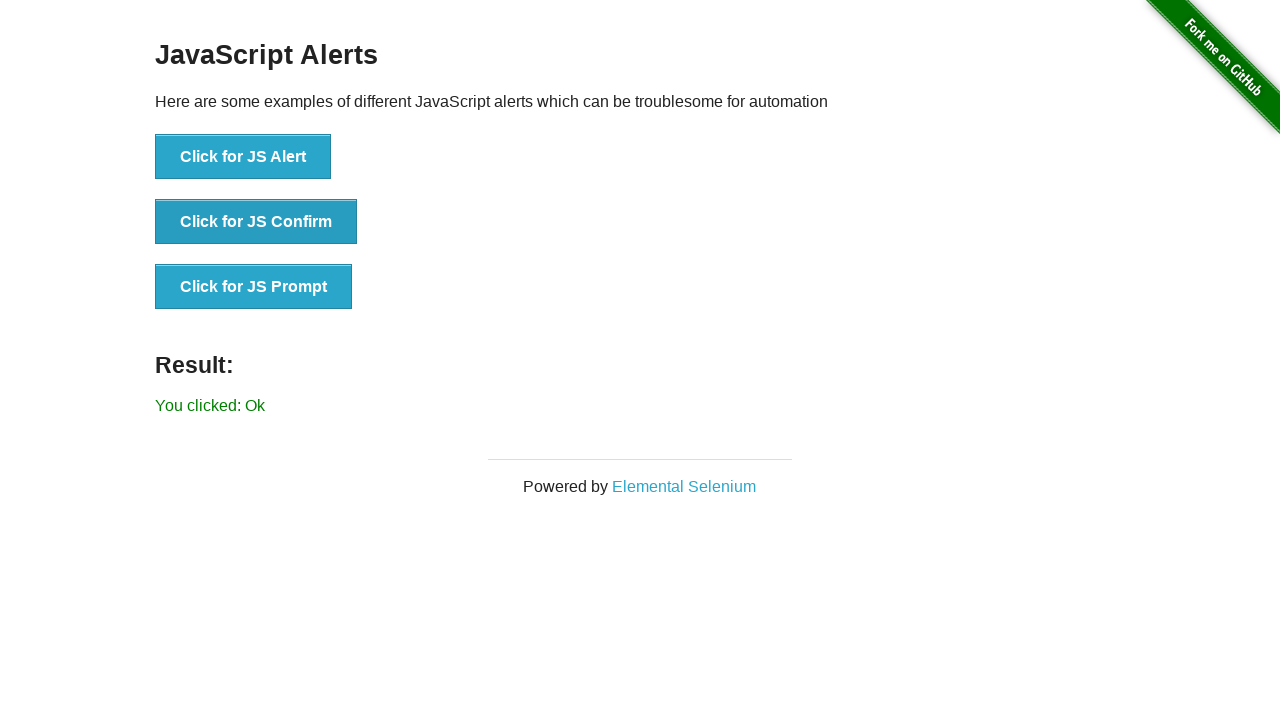

Result element loaded after confirming the alert
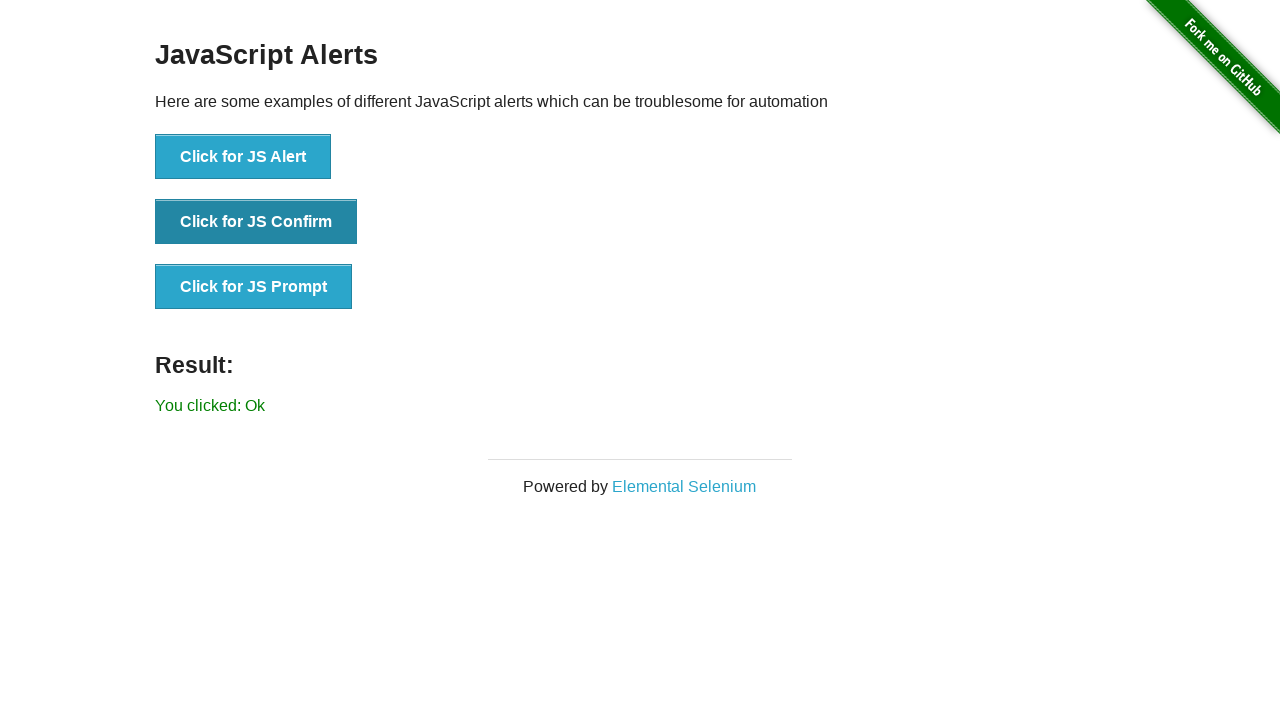

Retrieved result text content
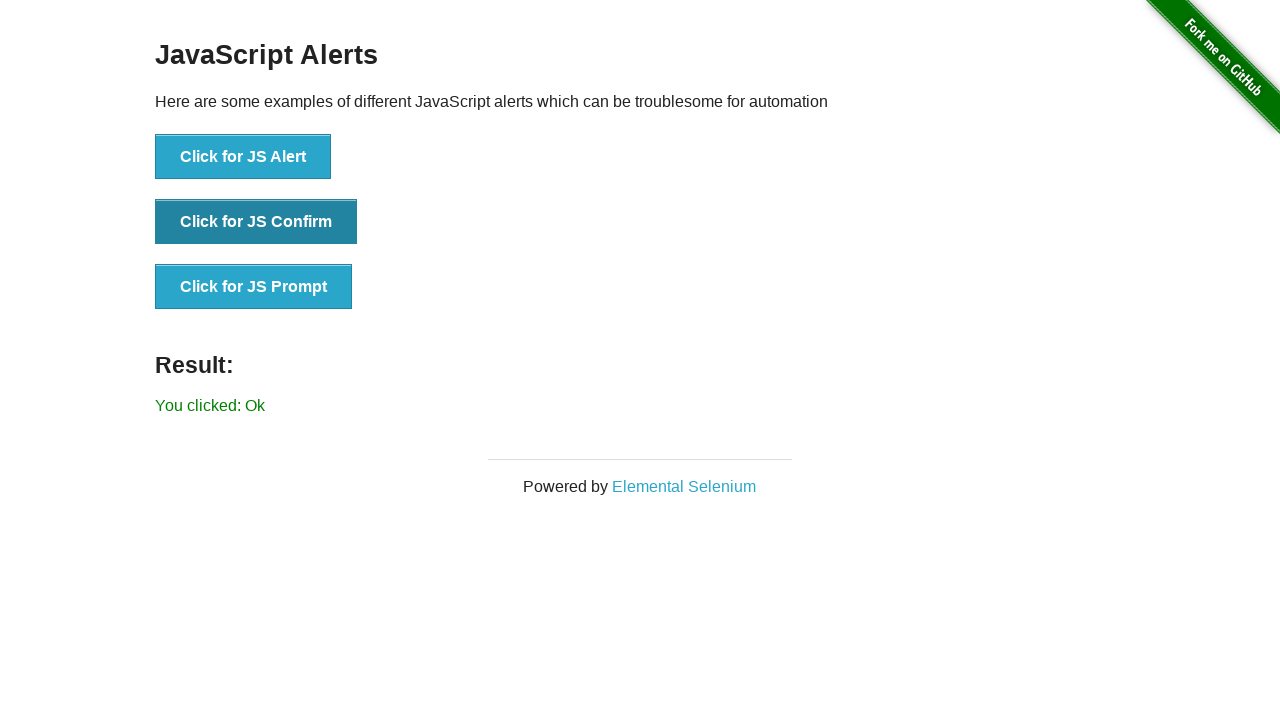

Verified that result text is 'You clicked: Ok'
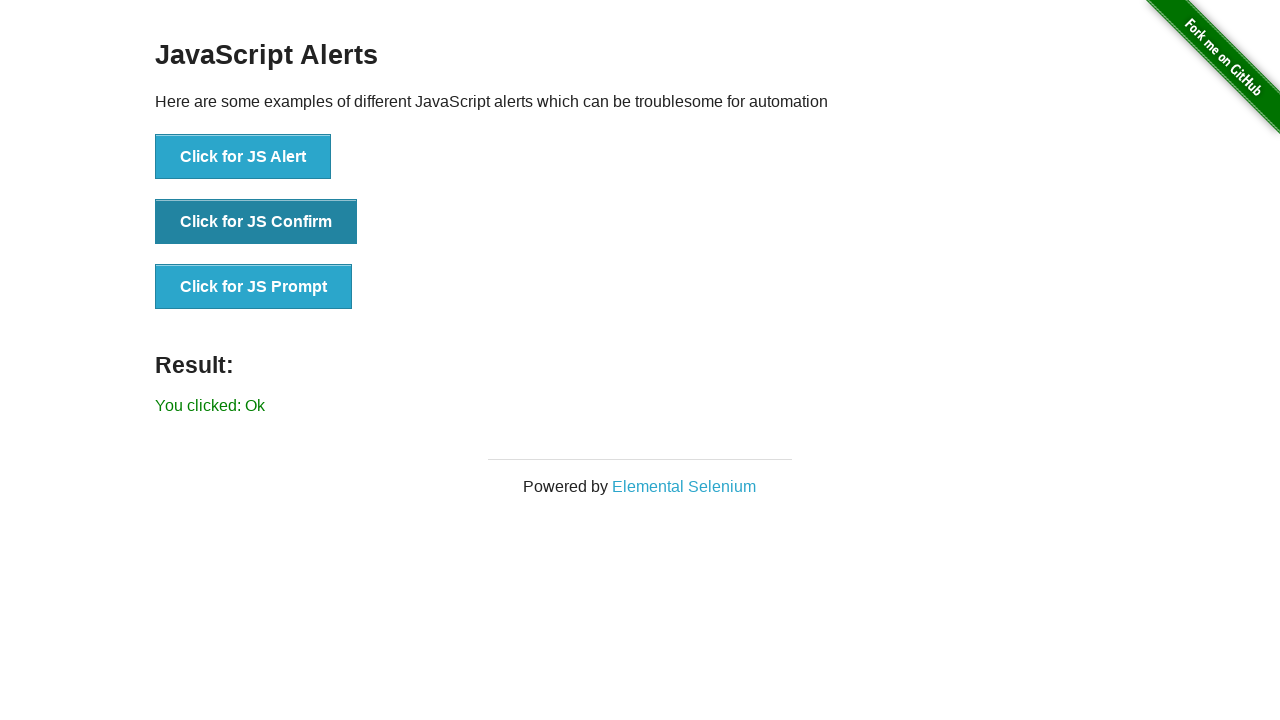

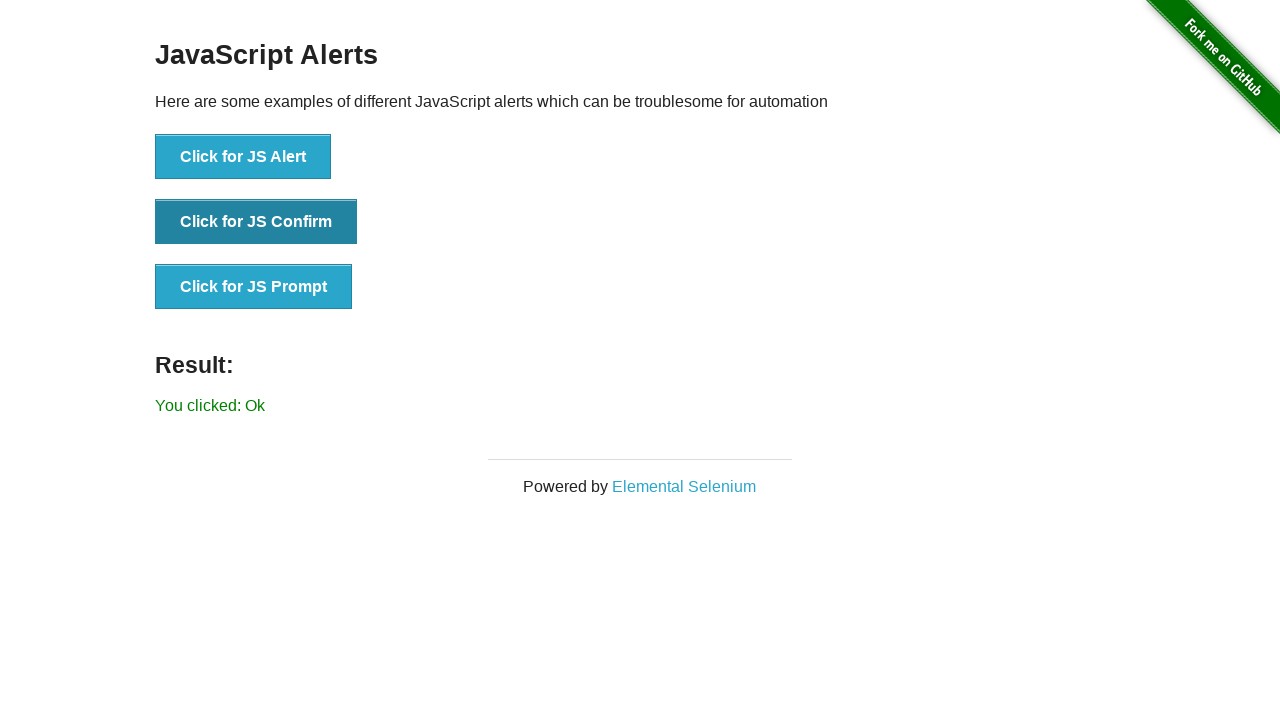